Tests copying an email from a table cell and pasting it into an input field based on a person's name

Starting URL: https://antoniotrindade.com.br/treinoautomacao/localizandovalorestable.html

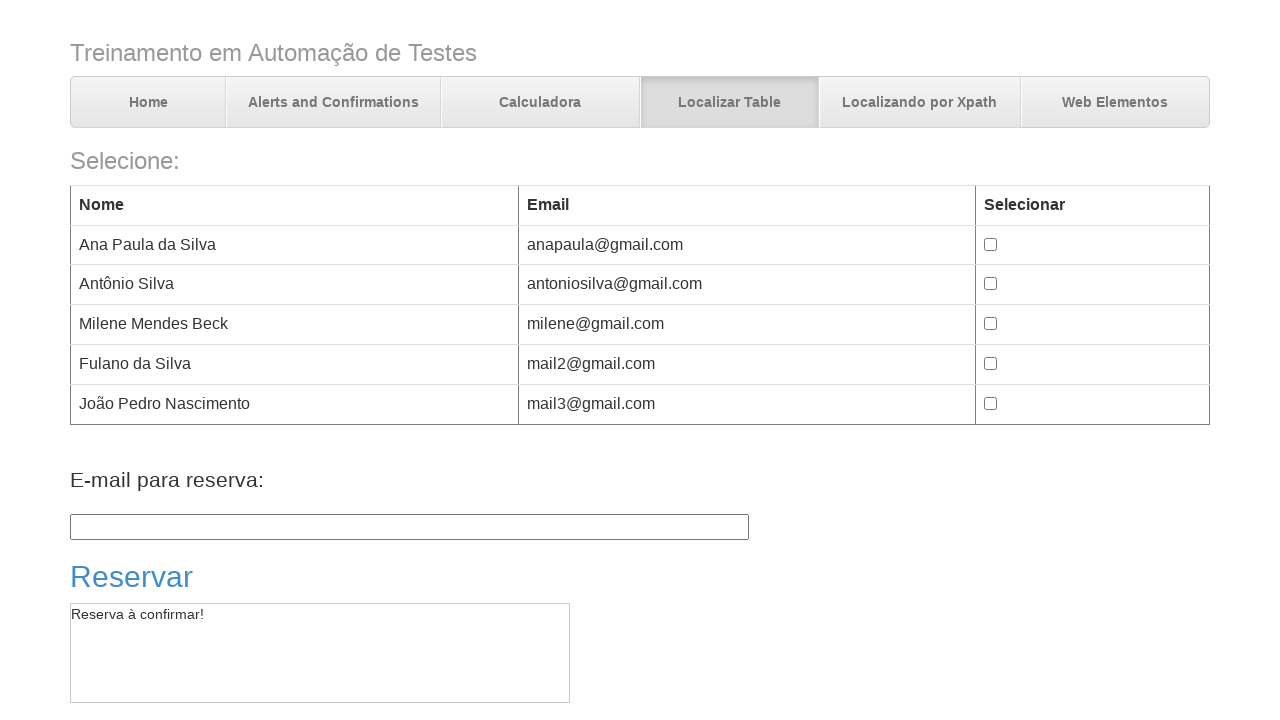

Located and extracted email for 'Fulano da Silva' from table cell
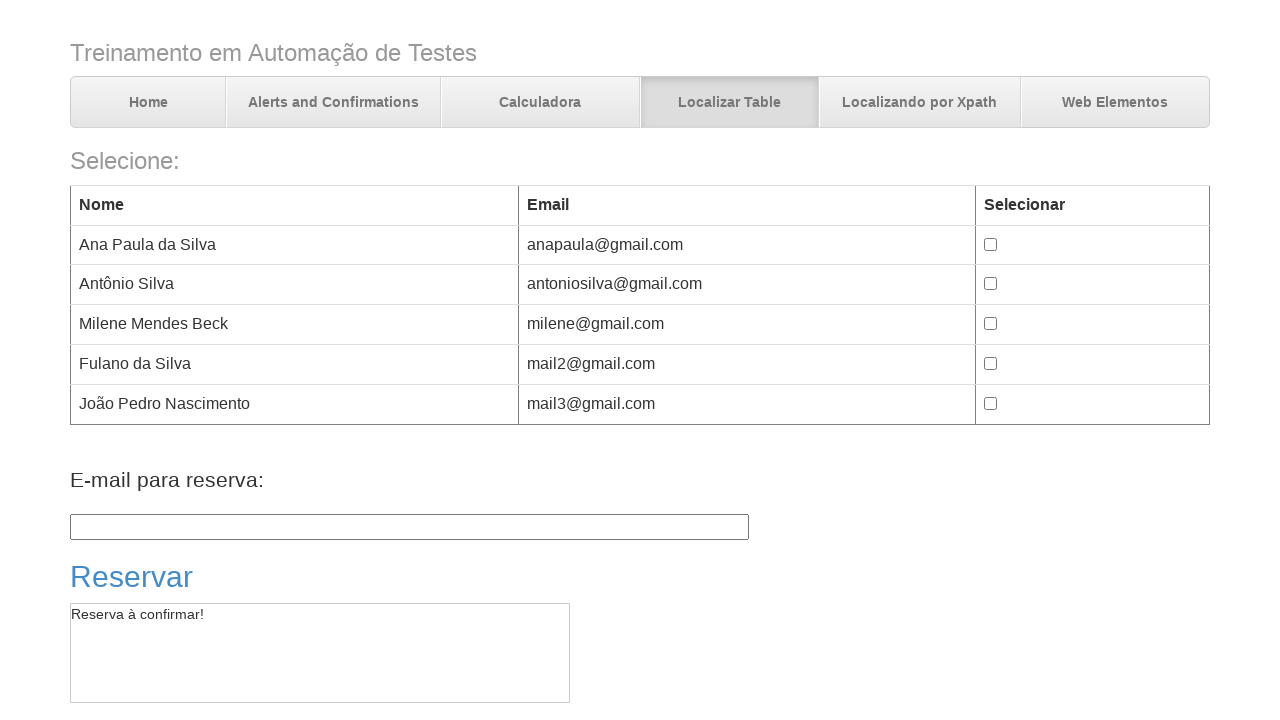

Filled email 'mail2@gmail.com' into reservation input field on #txt01
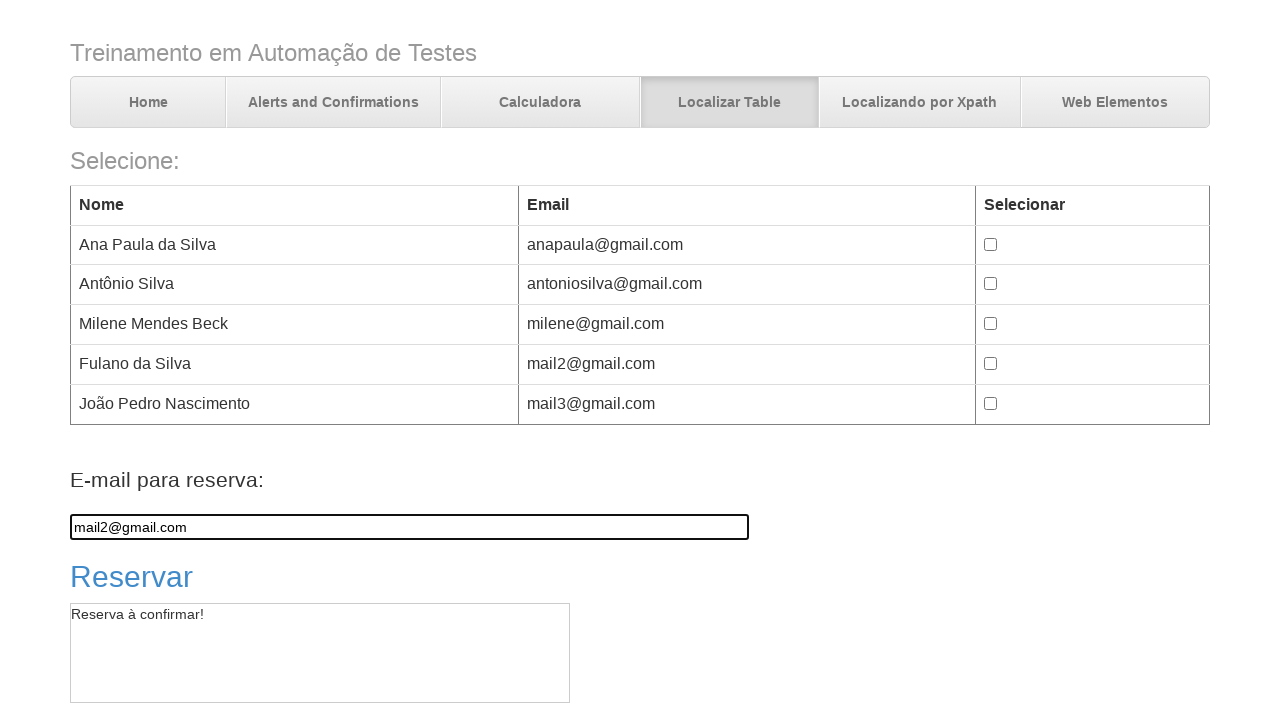

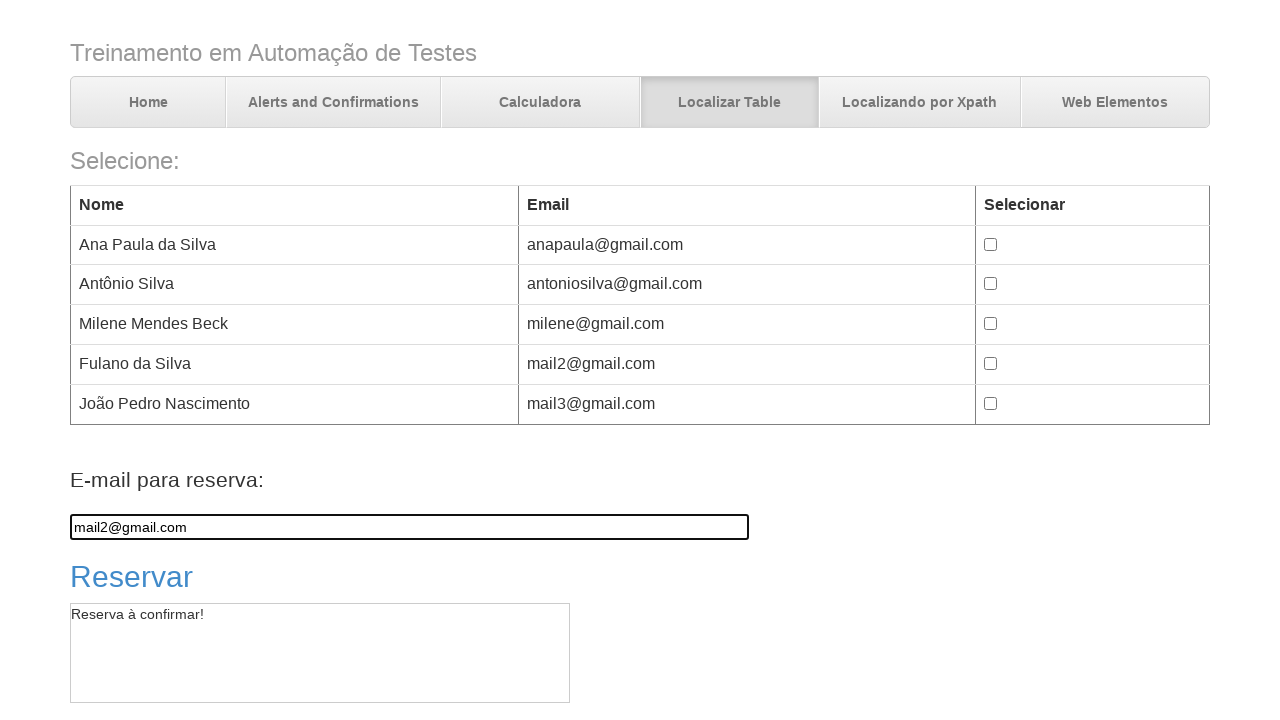